Tests navigation on 99-bottles-of-beer.net by clicking Browse Languages, then Start, and verifying the welcome title

Starting URL: http://www.99-bottles-of-beer.net/

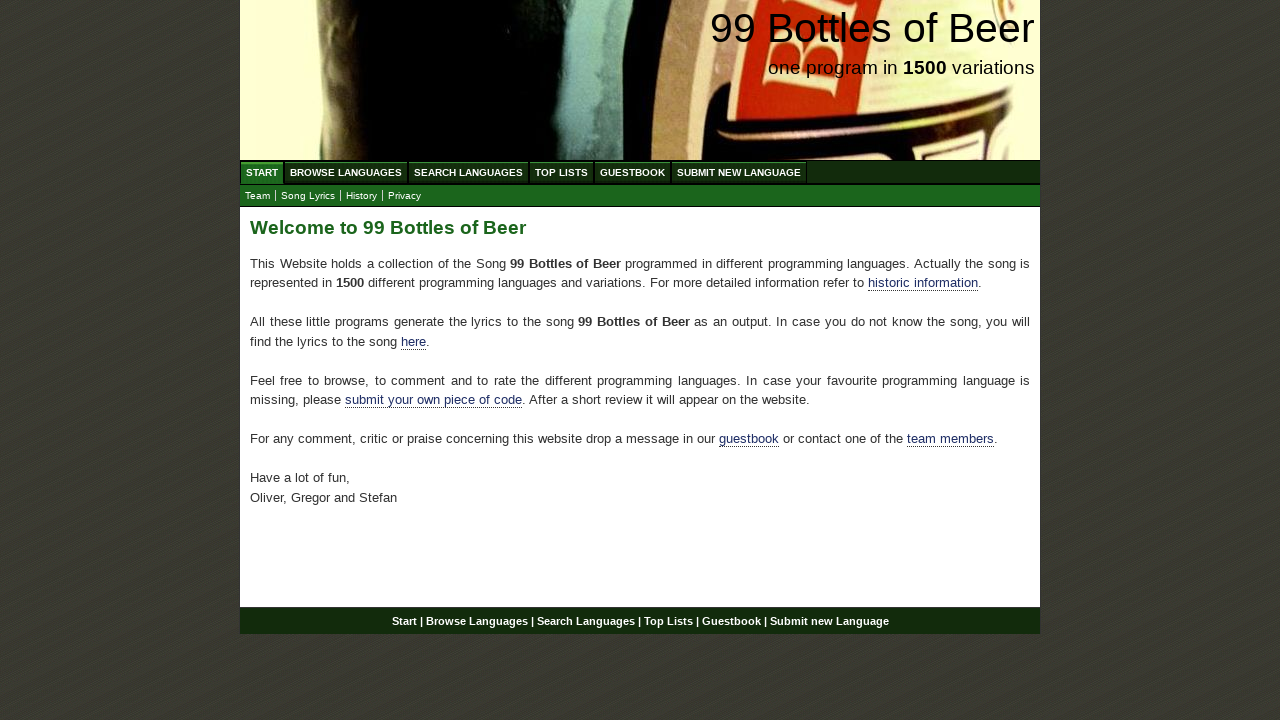

Clicked Browse Languages link at (346, 172) on #menu li a[href='/abc.html']
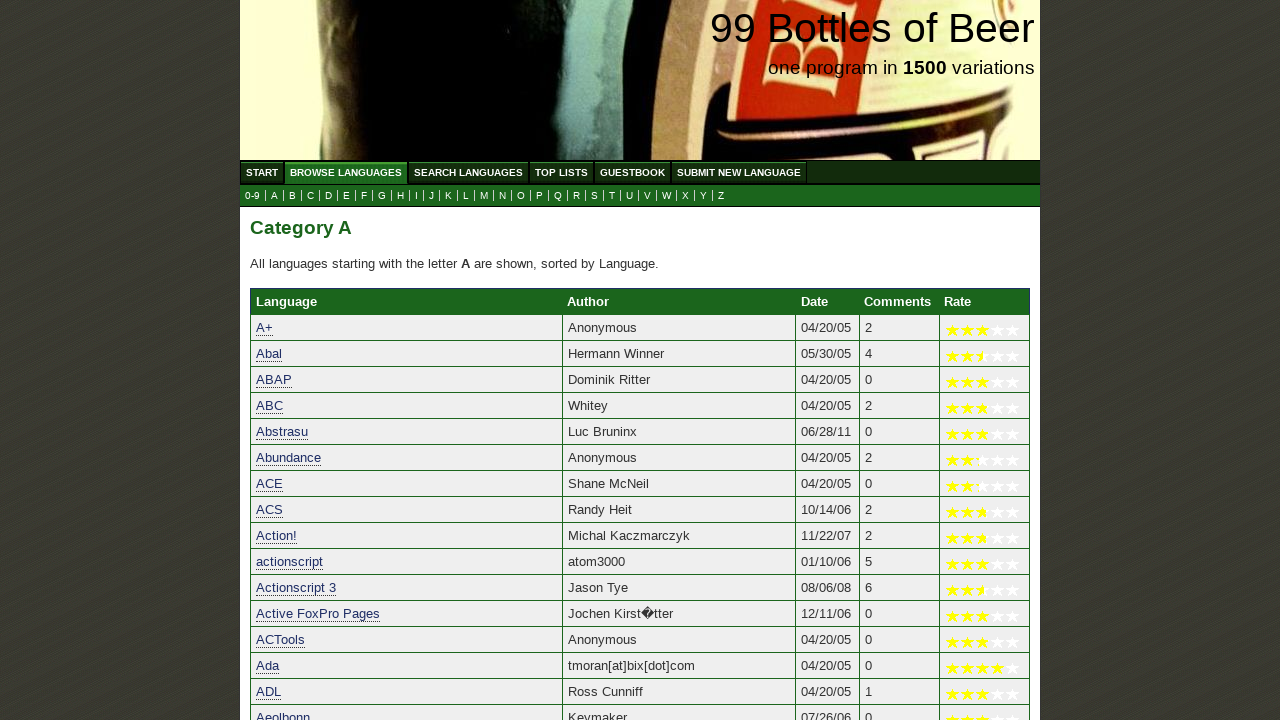

Clicked Start link to navigate home at (262, 172) on #menu li a[href='/']
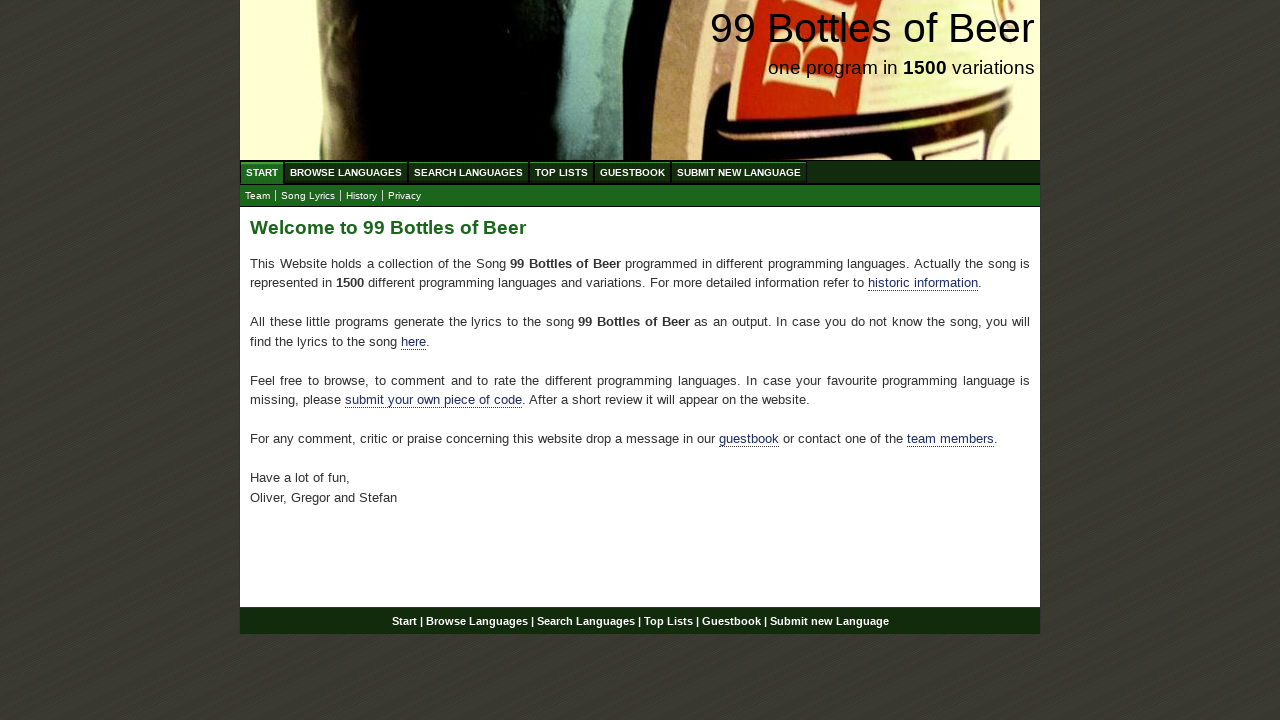

Welcome heading 'Welcome to 99 Bottles of Beer' is displayed
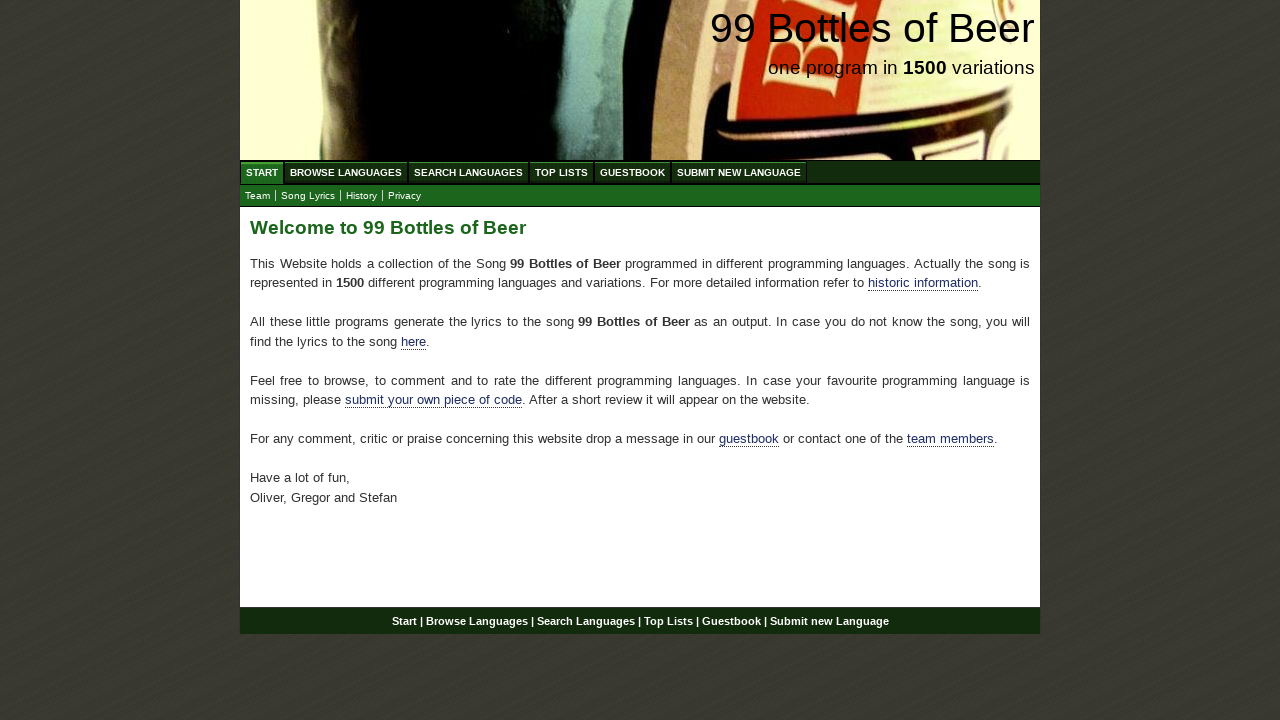

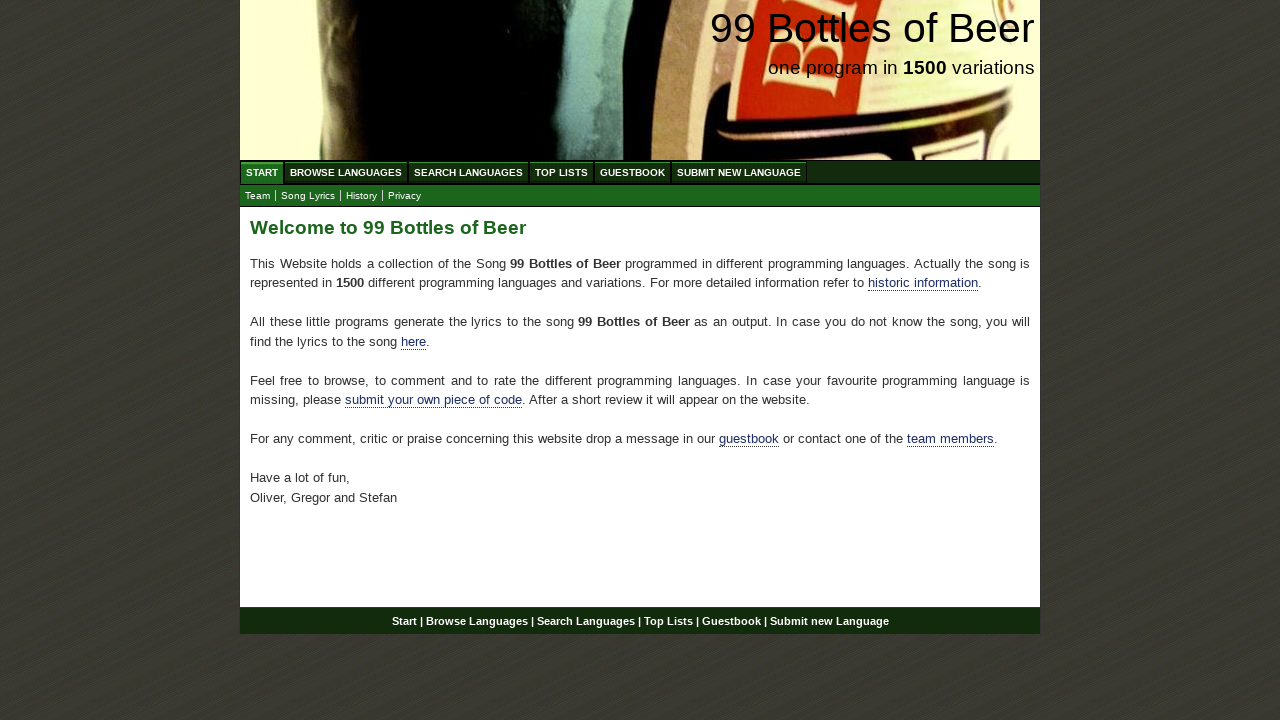